Tests user registration form by filling in personal details, selecting newsletter subscription preference, agreeing to privacy policy, and submitting the form

Starting URL: https://naveenautomationlabs.com/opencart/index.php?route=account/register

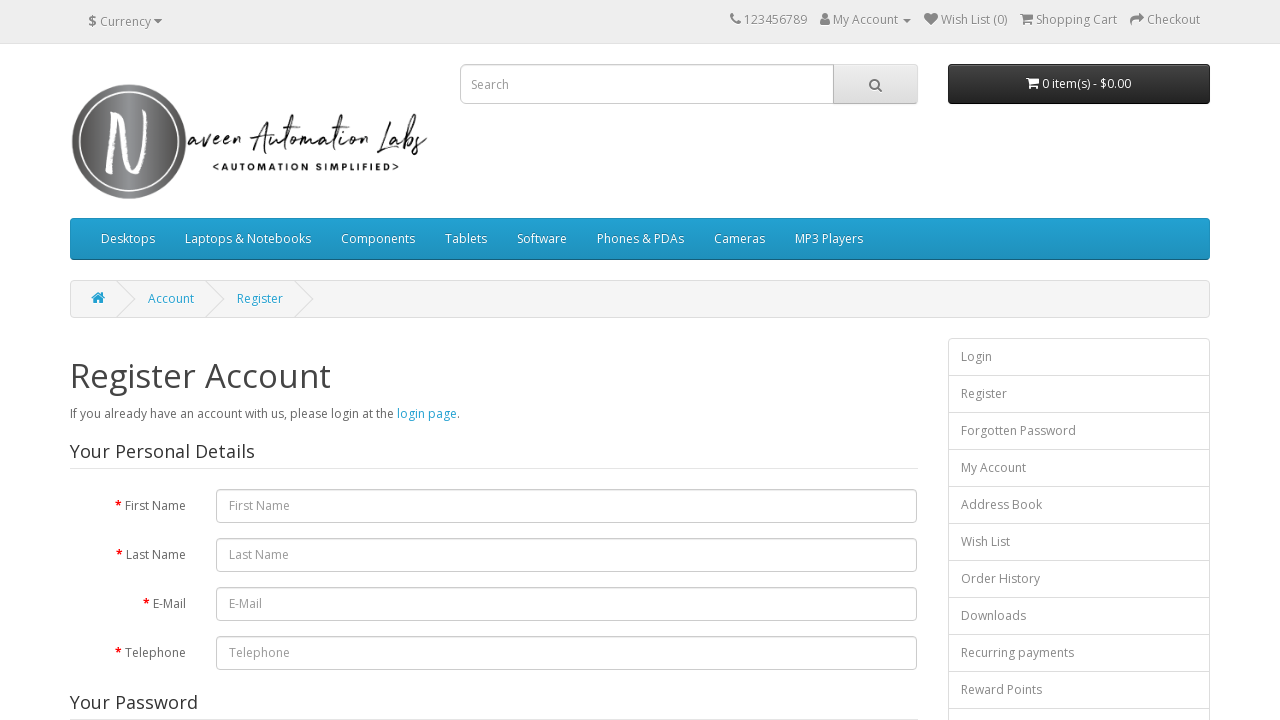

Filled first name field with 'Radha' on #input-firstname
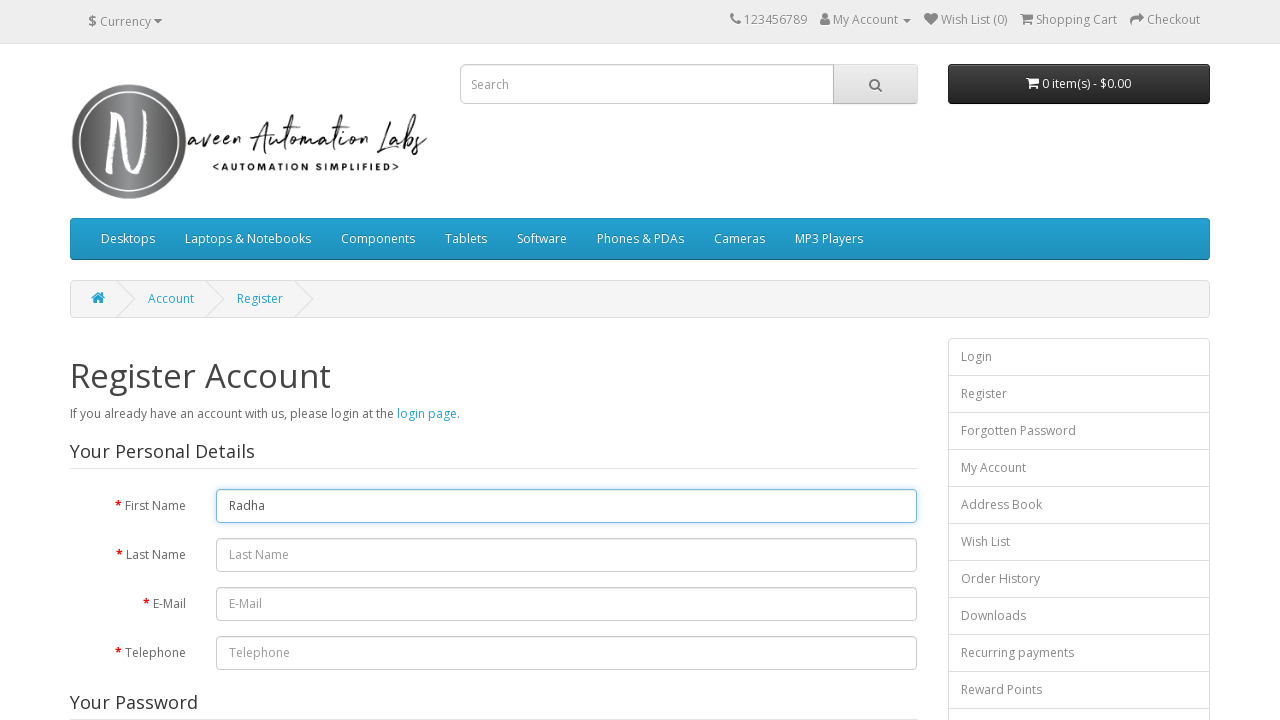

Filled last name field with 'Patil' on #input-lastname
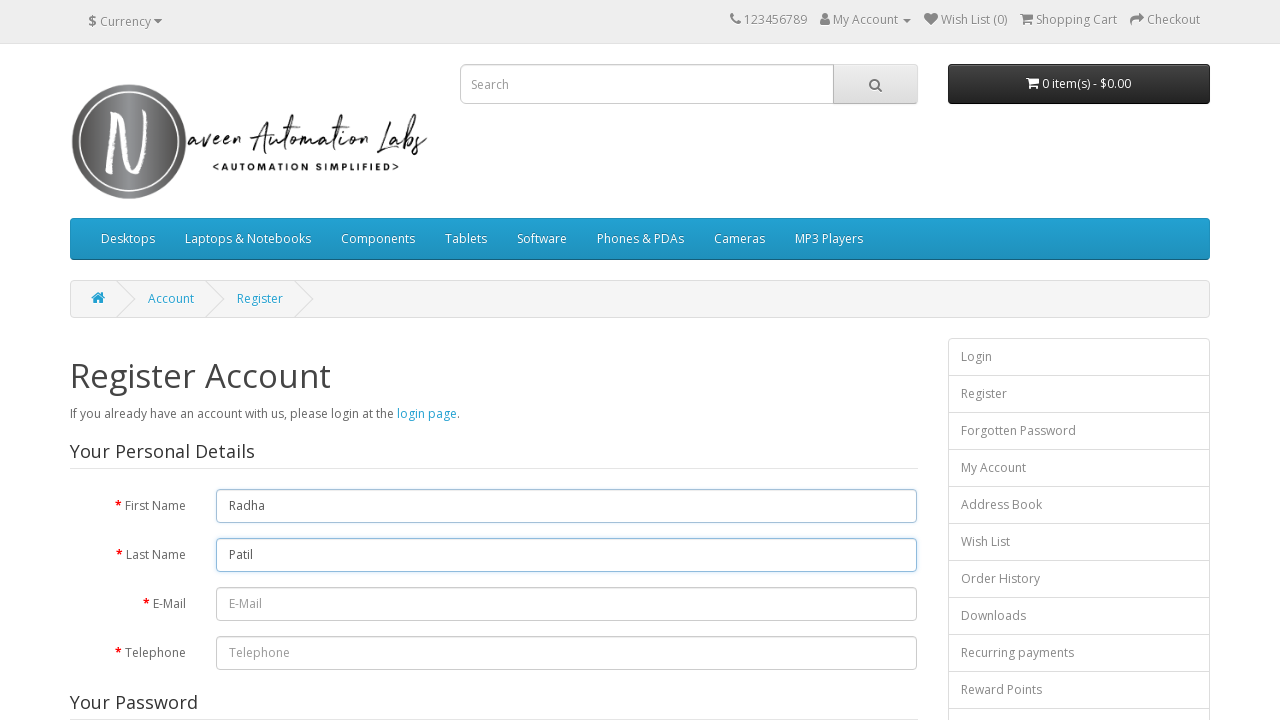

Filled email field with 'radha.test2024@gmail.com' on #input-email
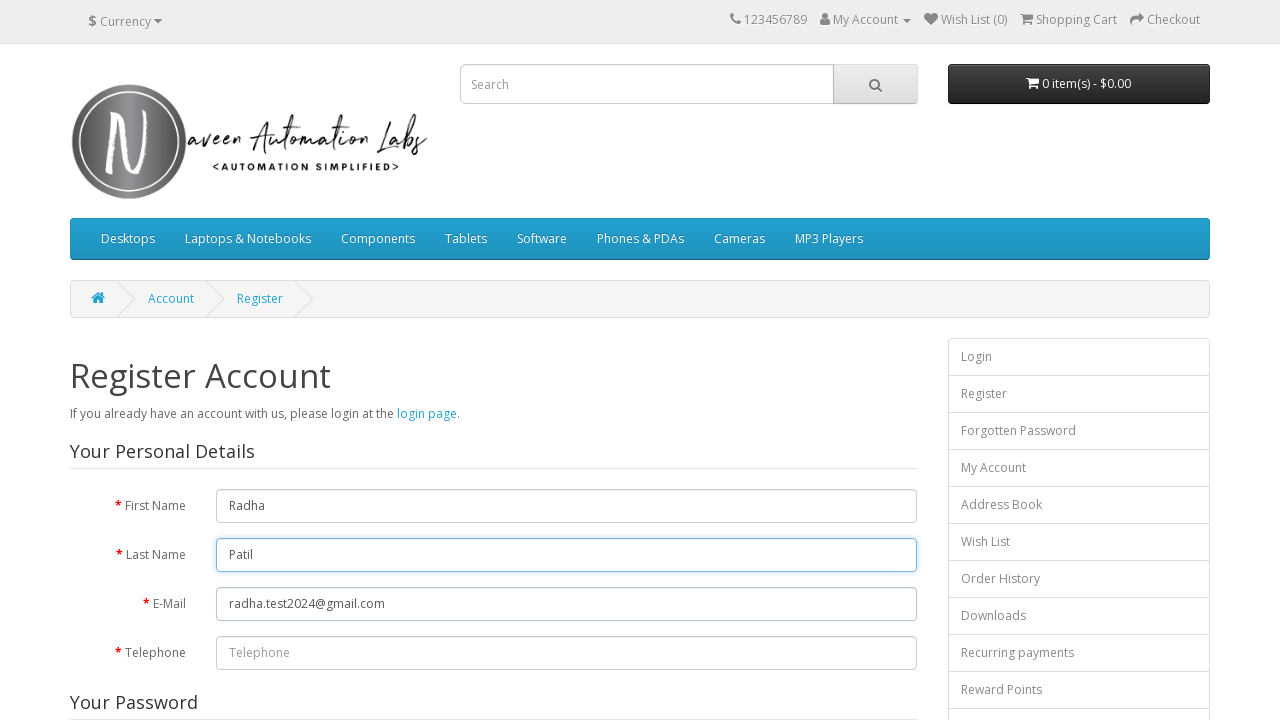

Filled telephone field with '1111111111' on #input-telephone
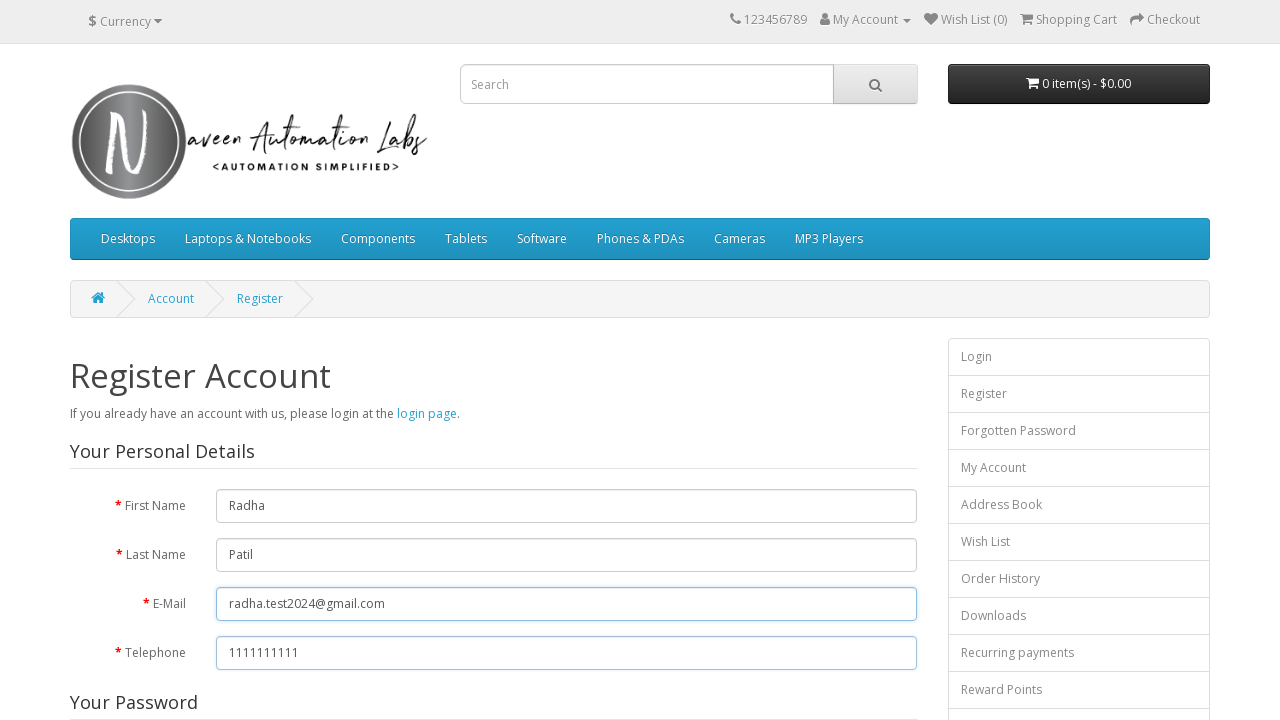

Filled password field with 'Test@123' on #input-password
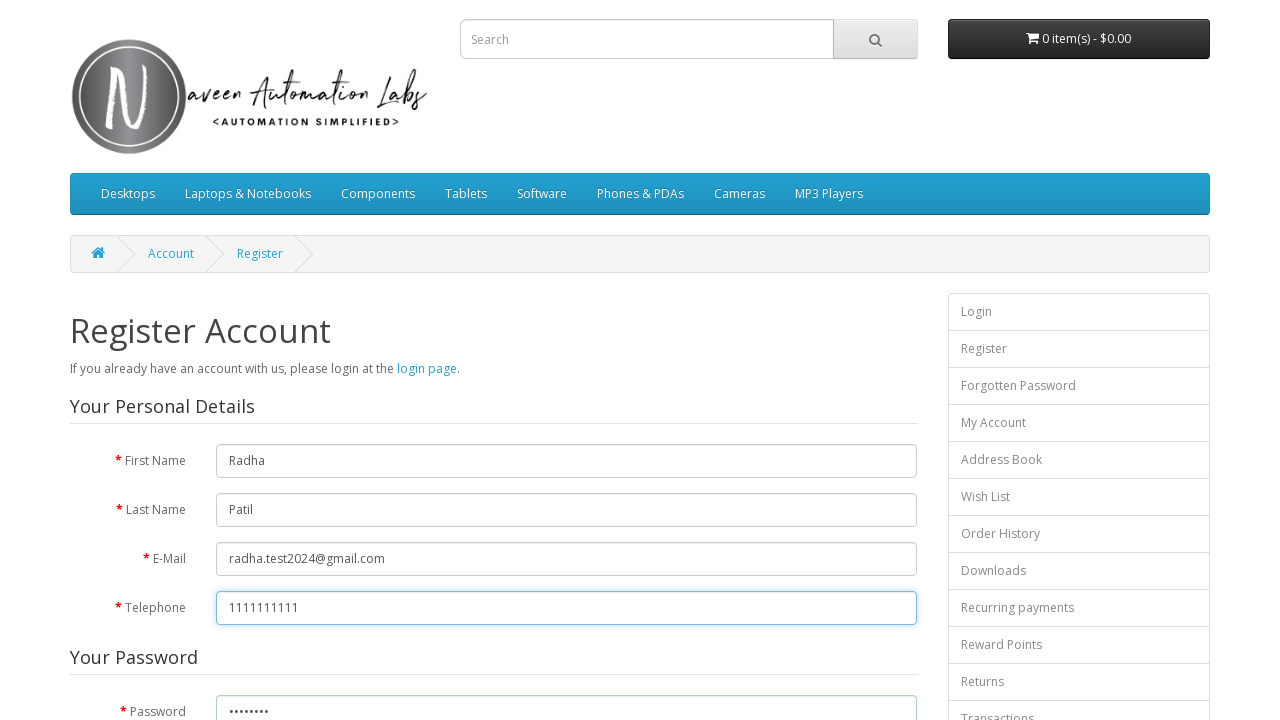

Filled confirm password field with 'Test@123' on #input-confirm
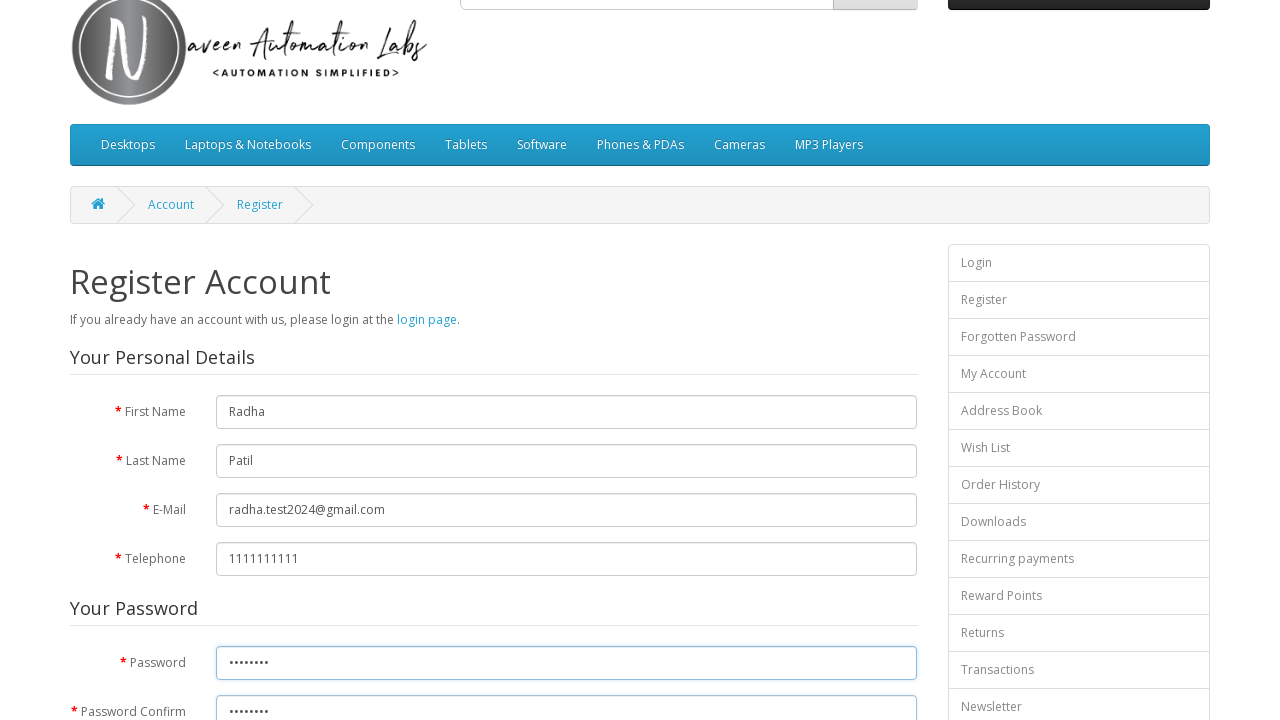

Selected 'No' option for newsletter subscription at (288, 369) on #content > form > fieldset:nth-child(3) > div > div > label:nth-child(2)
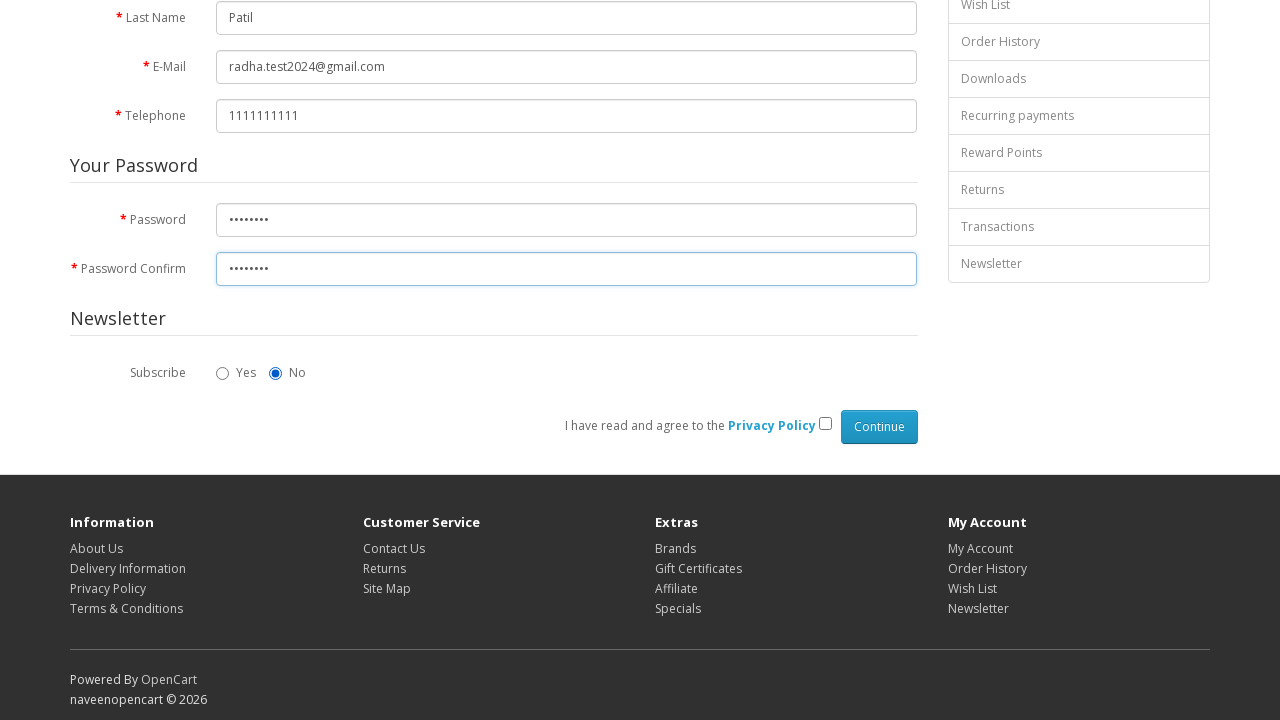

Checked privacy policy checkbox at (825, 424) on #content > form > div > div > input[type=checkbox]:nth-child(2)
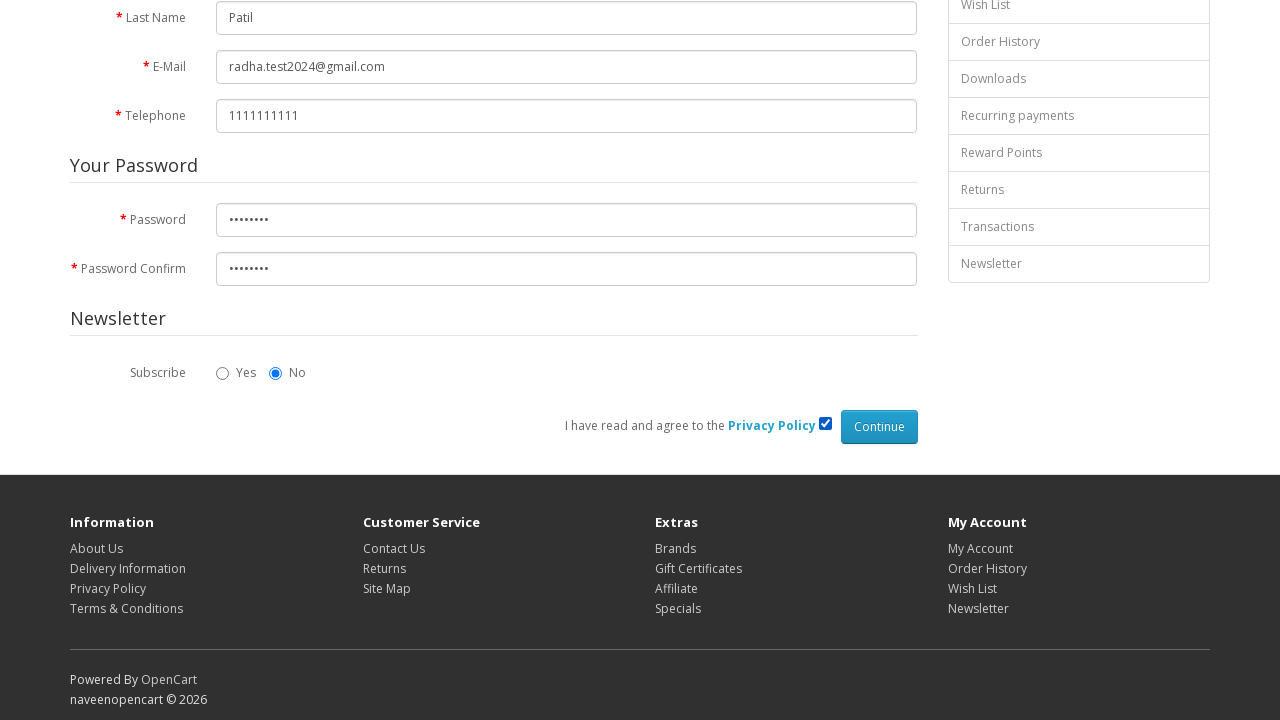

Clicked continue button to submit registration form at (879, 427) on #content > form > div > div > input.btn.btn-primary
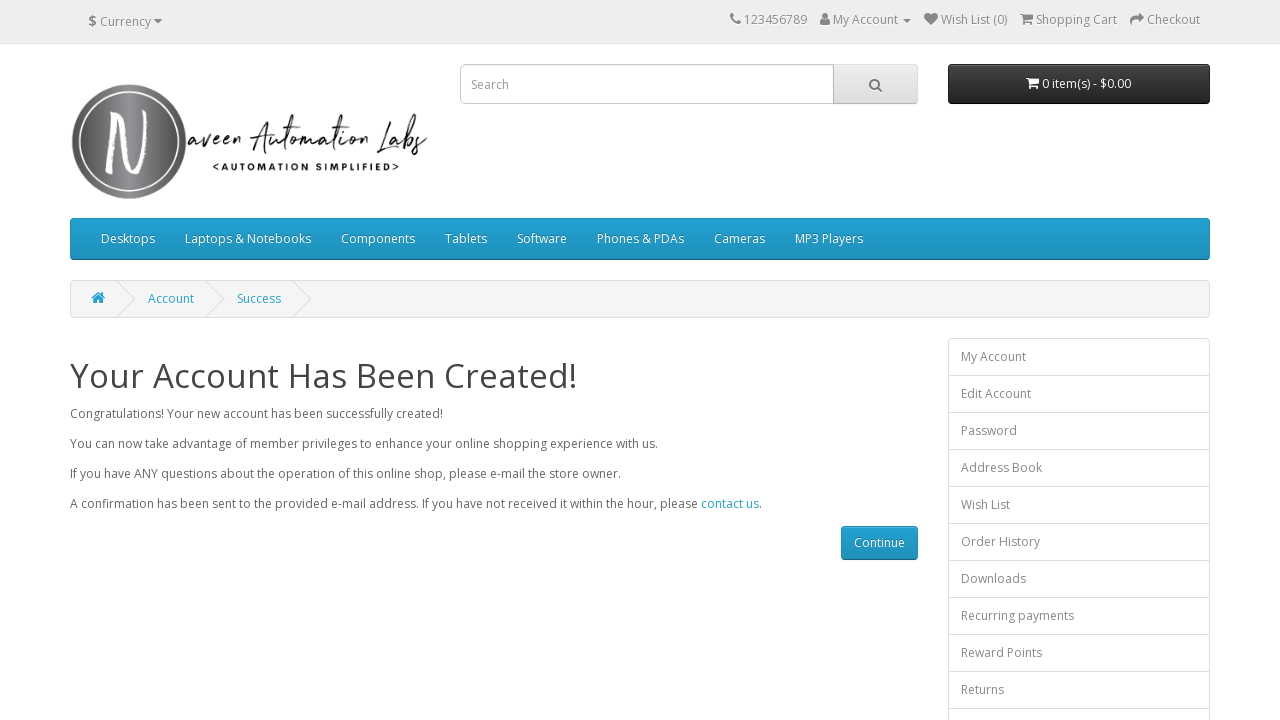

Registration confirmation page loaded successfully
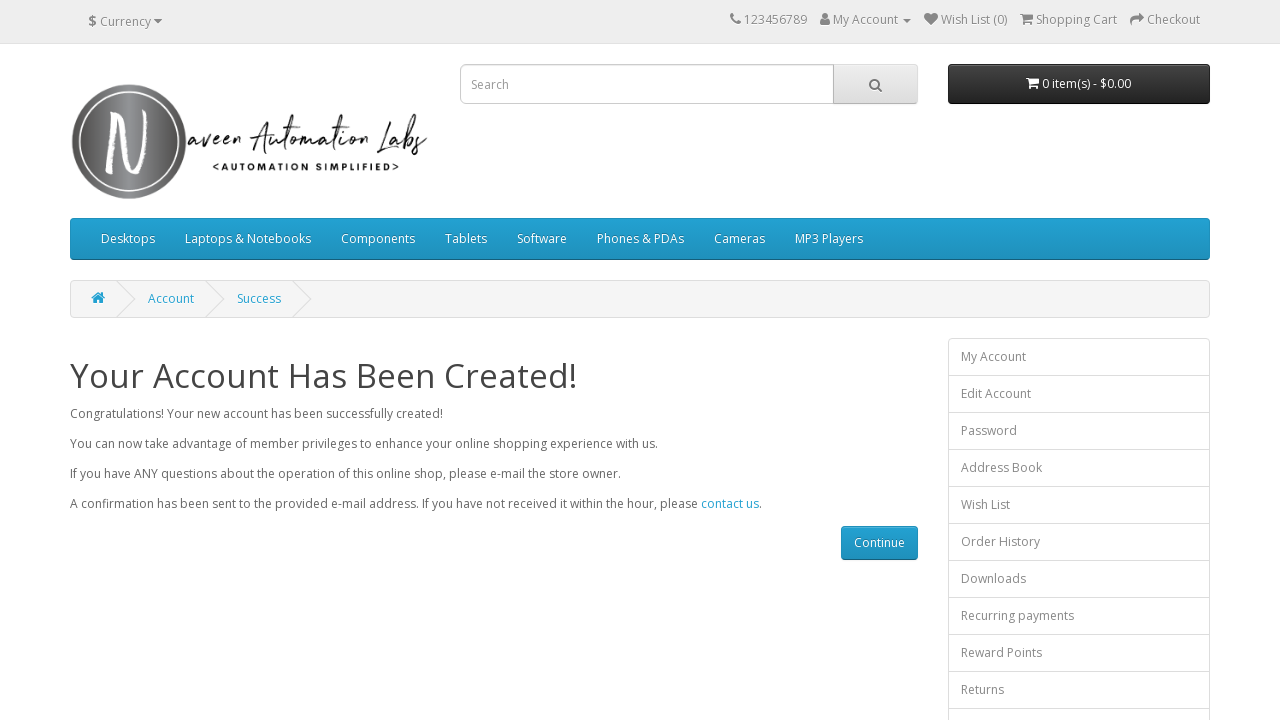

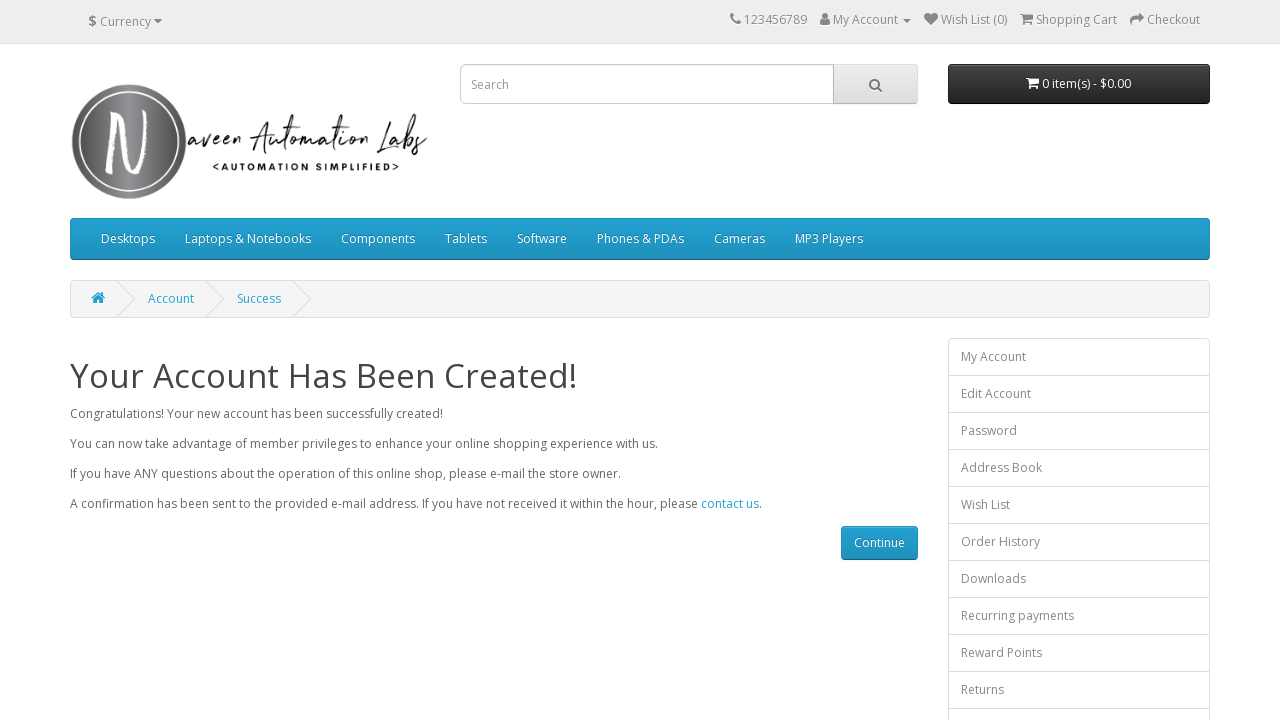